Tests that clicking the login button with empty credentials displays a validation error message

Starting URL: https://www.saucedemo.com

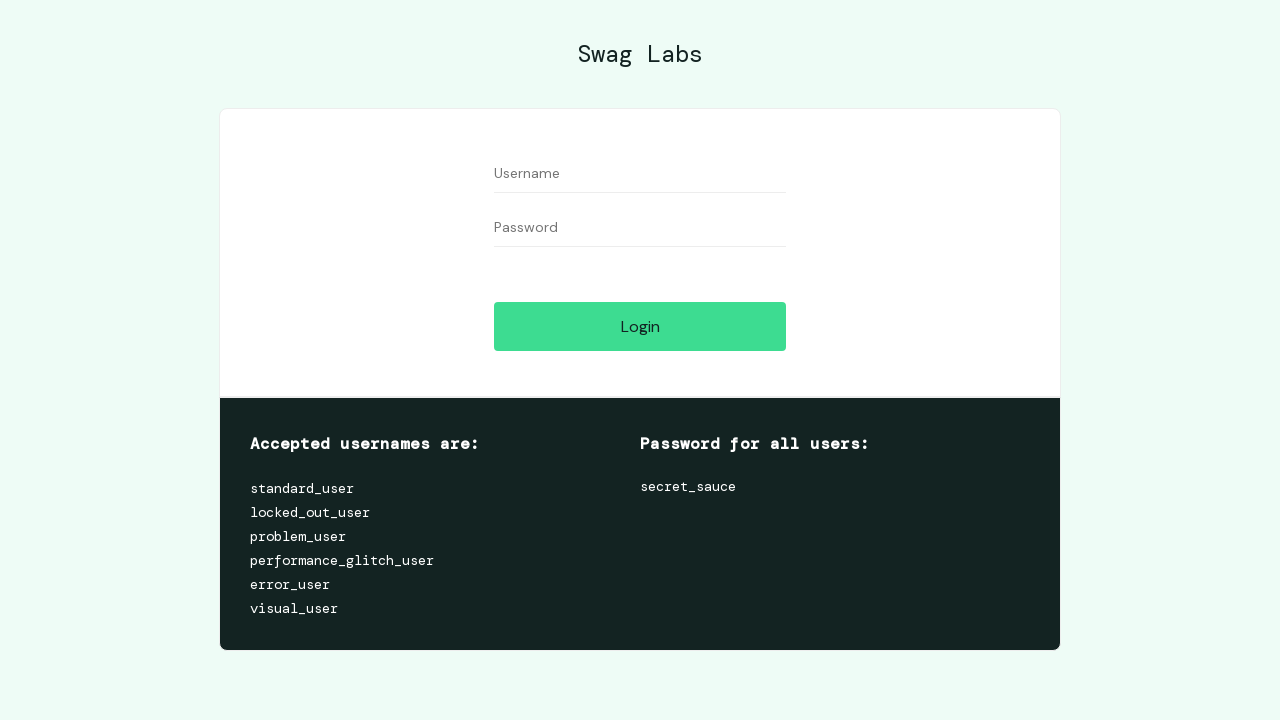

Clicked login button without entering credentials at (640, 326) on #login-button
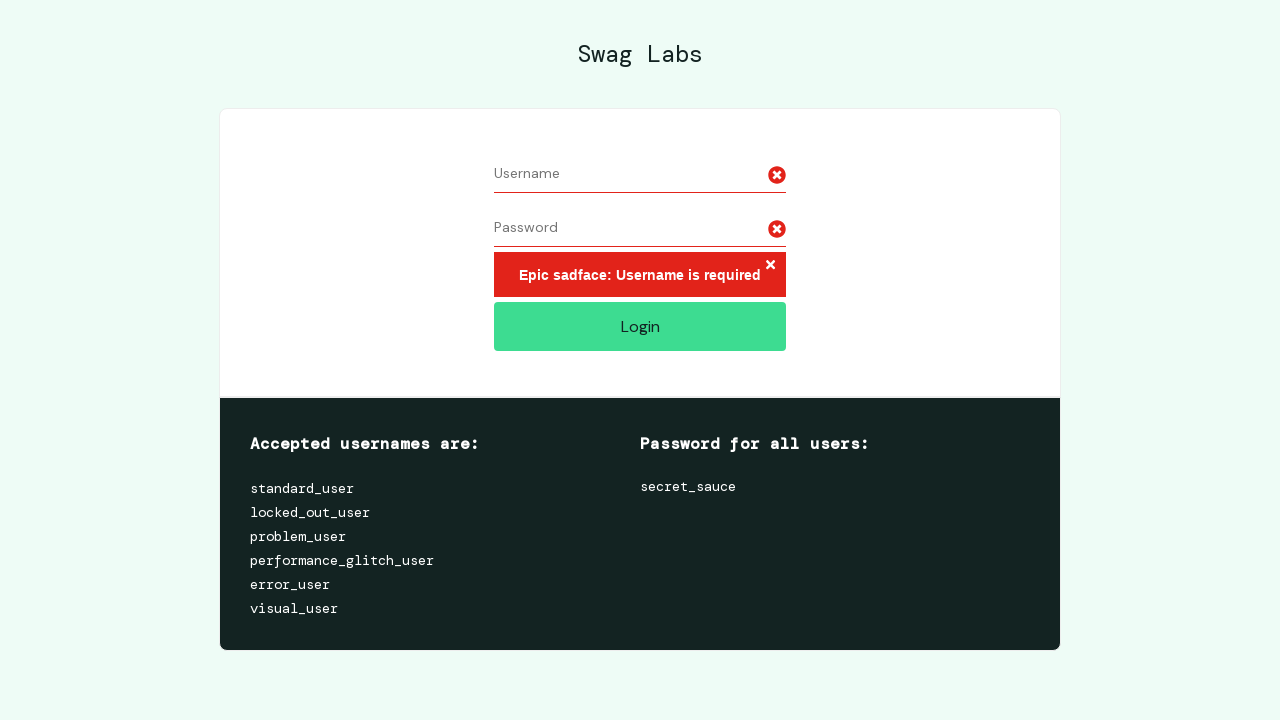

Validation error message displayed
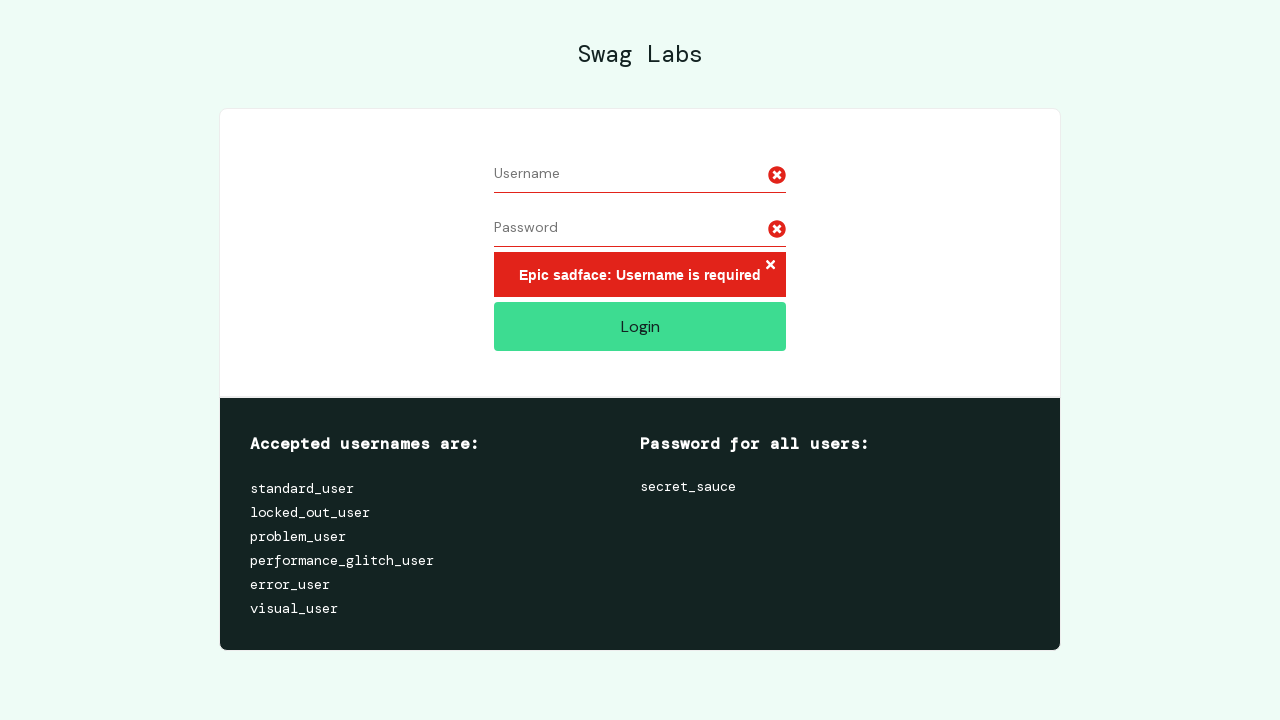

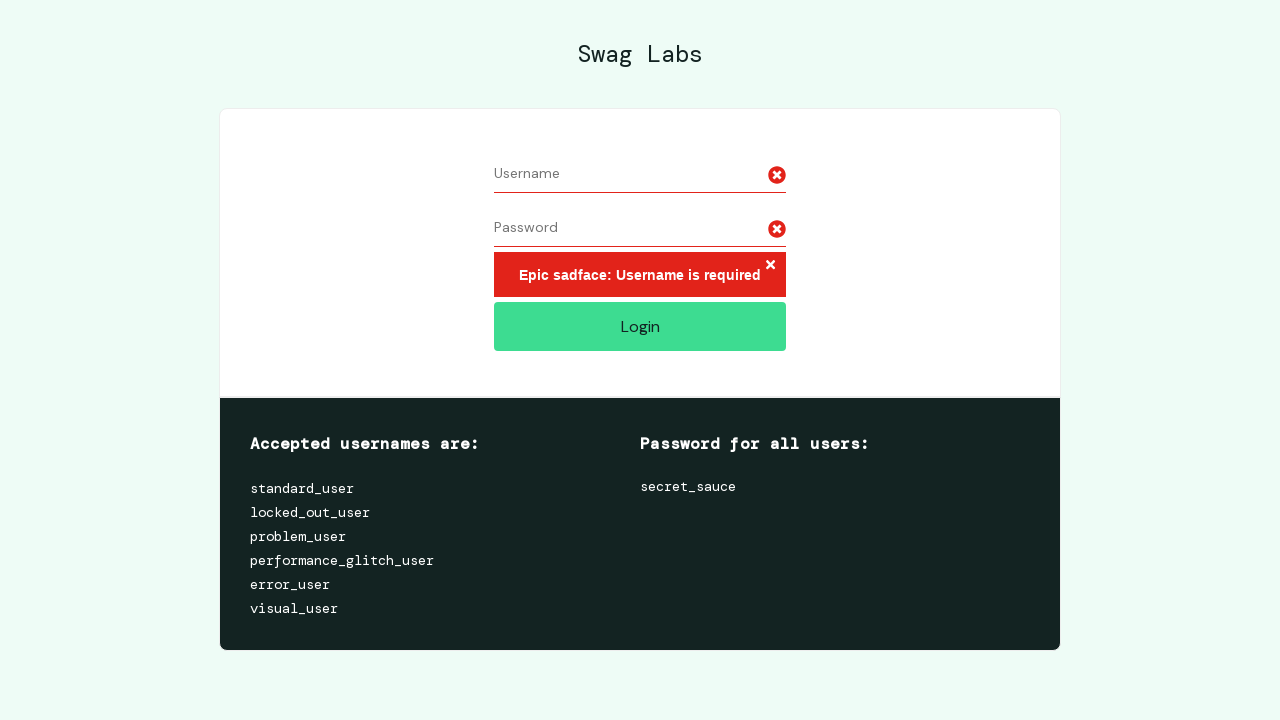